Opens multiple links from a footer section in new tabs and retrieves their titles by navigating through all opened windows

Starting URL: https://www.rahulshettyacademy.com/AutomationPractice/

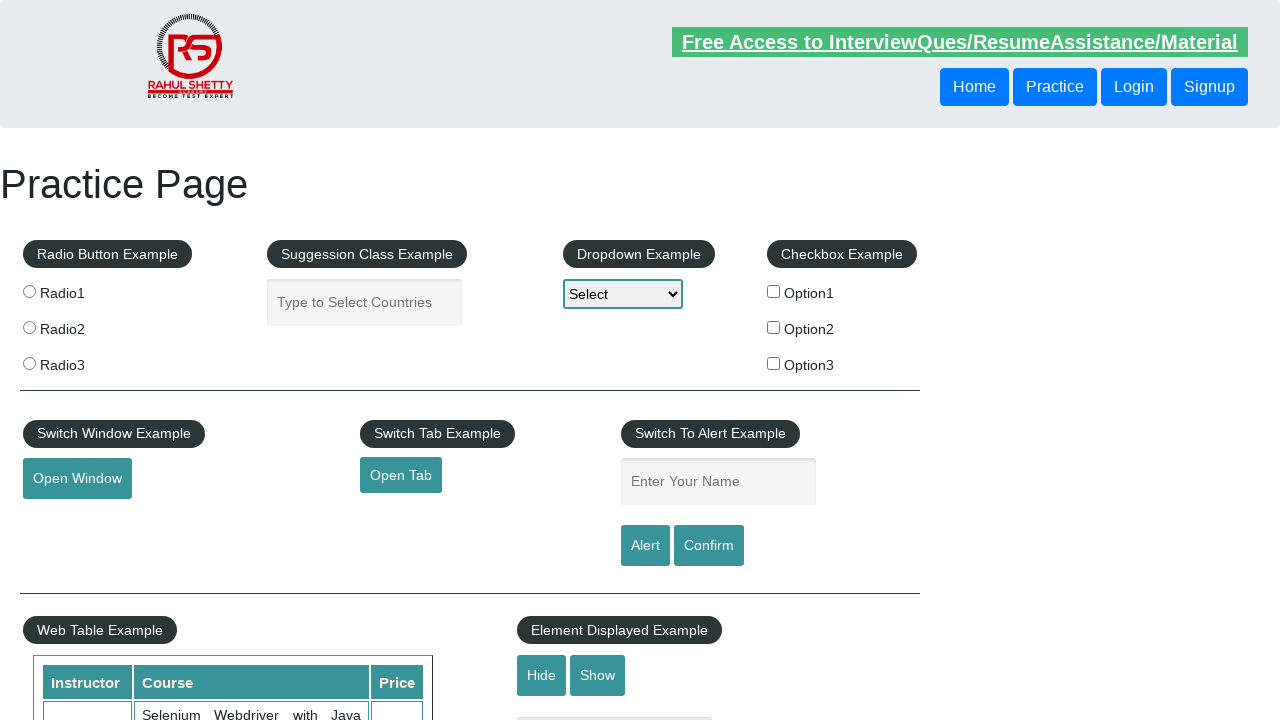

Retrieved all links on page - found 27 total links
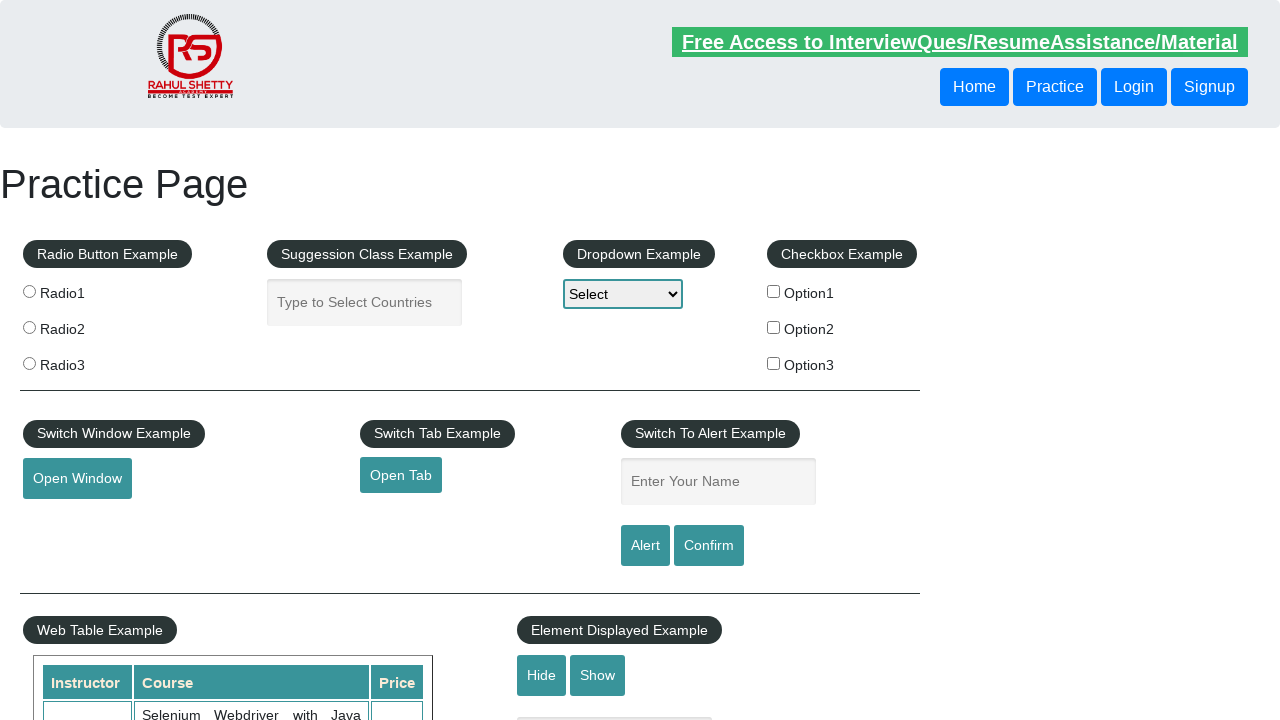

Located footer section with ID 'gf-BIG'
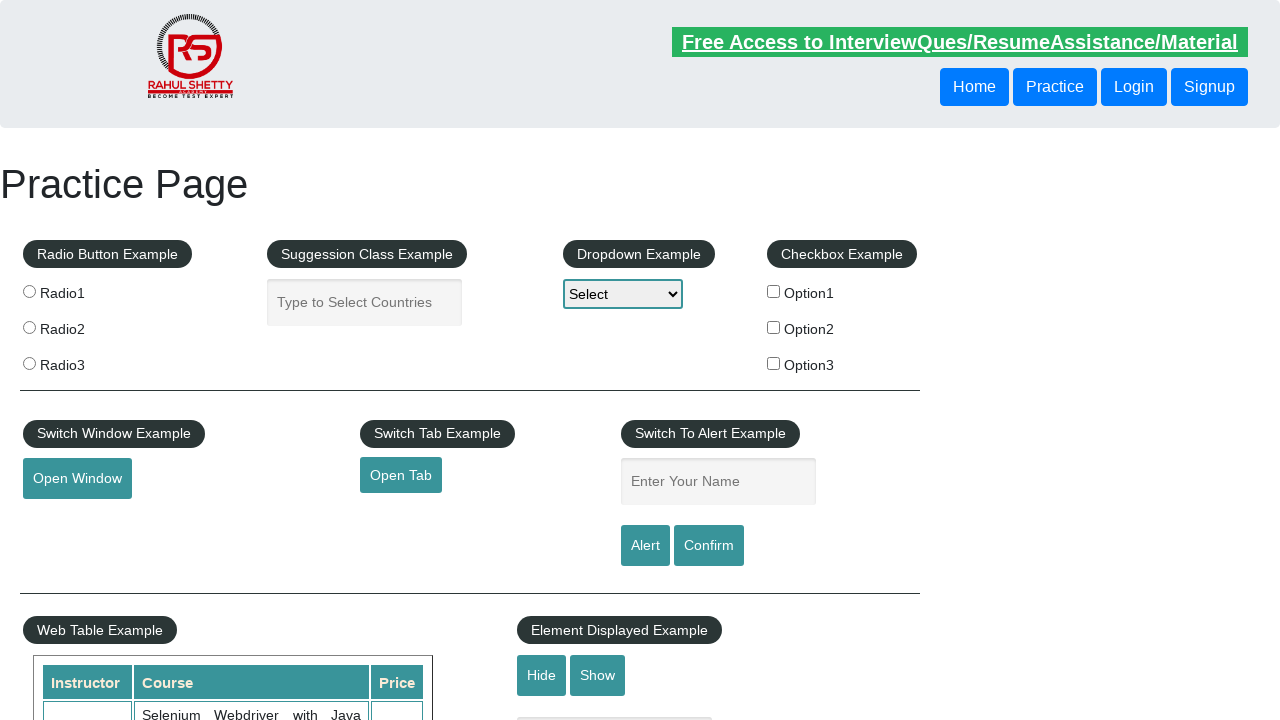

Retrieved footer links - found 20 links in footer
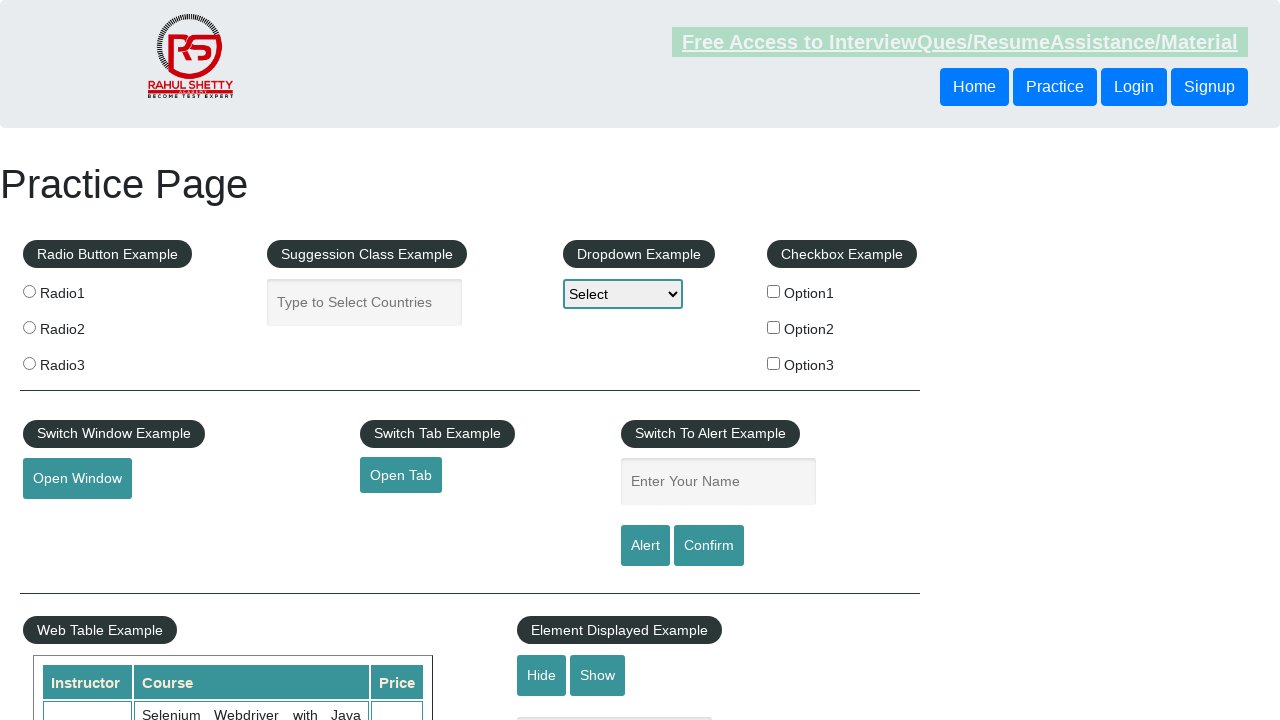

Located first column of footer table
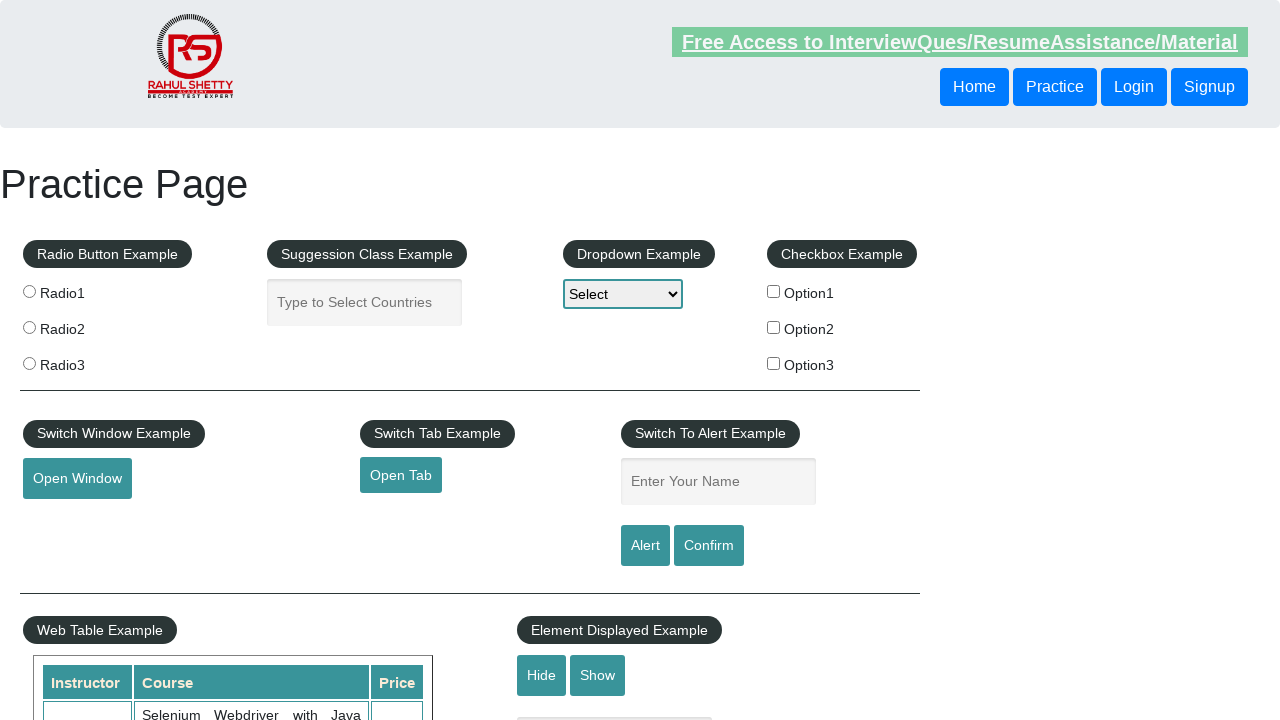

Retrieved first column links - found 5 links
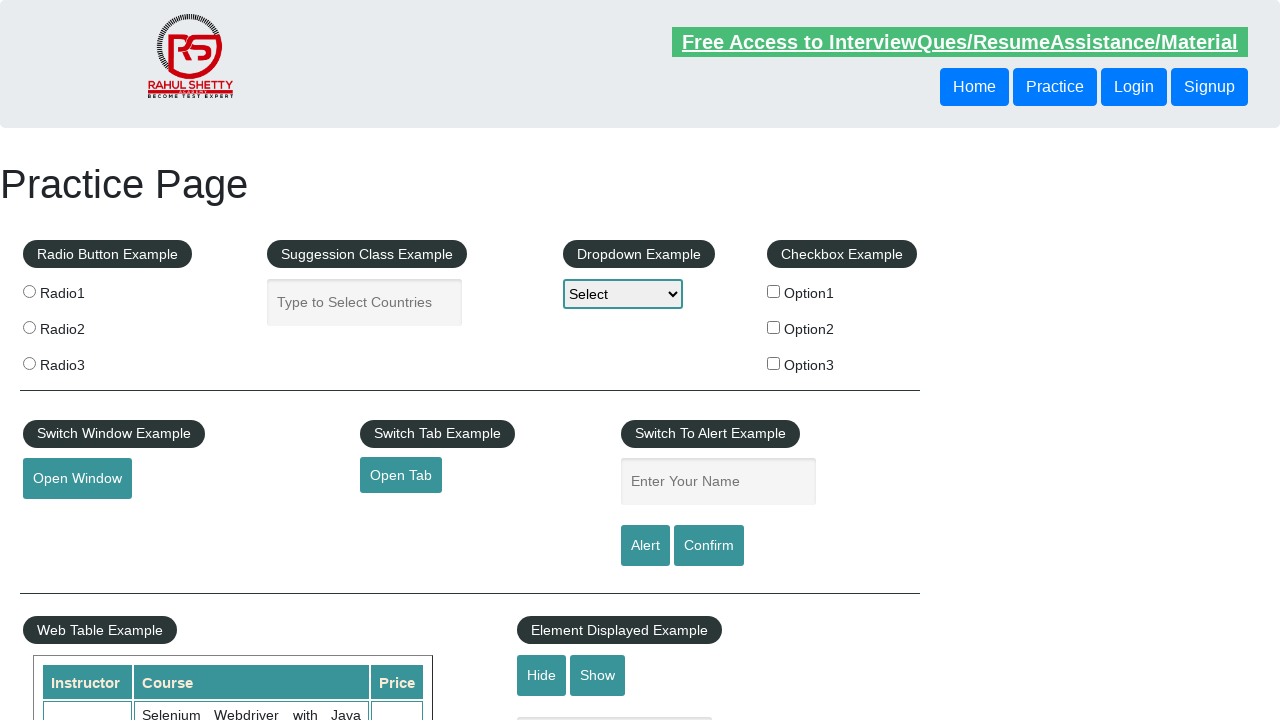

Opened footer link 1 in new tab using Ctrl+Click at (68, 520) on xpath=//table/tbody/tr/td[1]/ul >> a >> nth=1
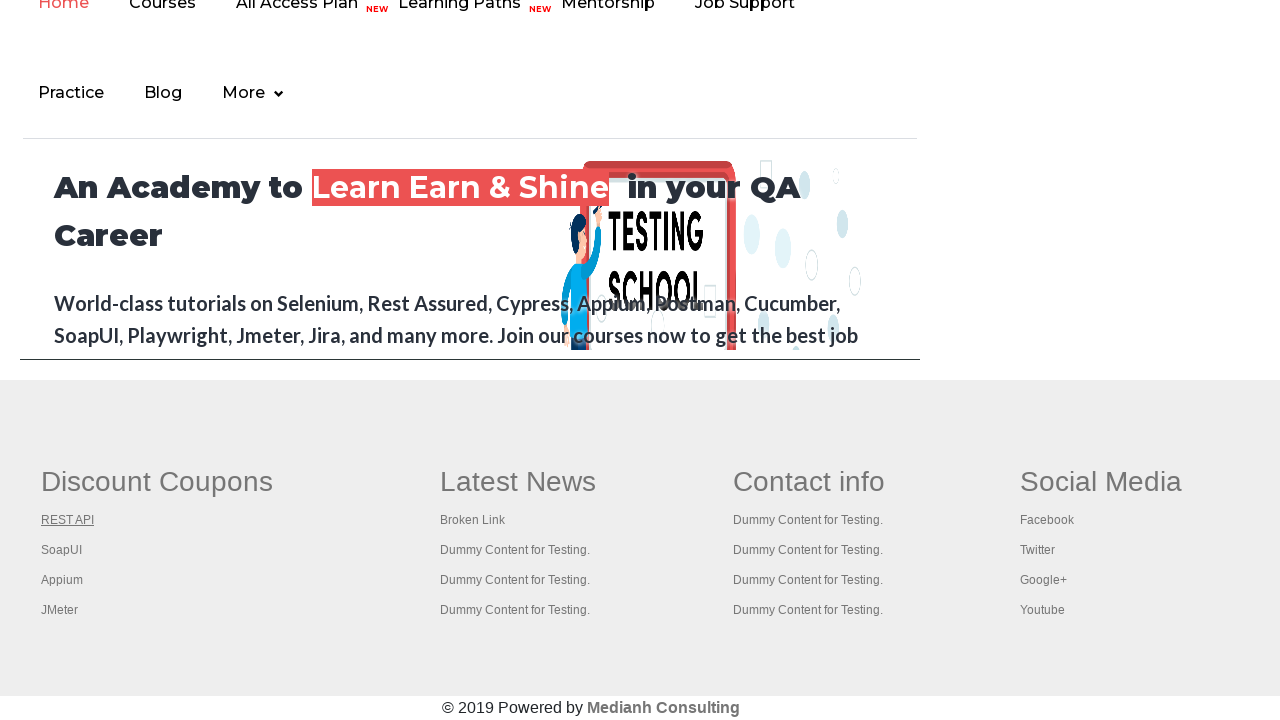

Opened footer link 2 in new tab using Ctrl+Click at (62, 550) on xpath=//table/tbody/tr/td[1]/ul >> a >> nth=2
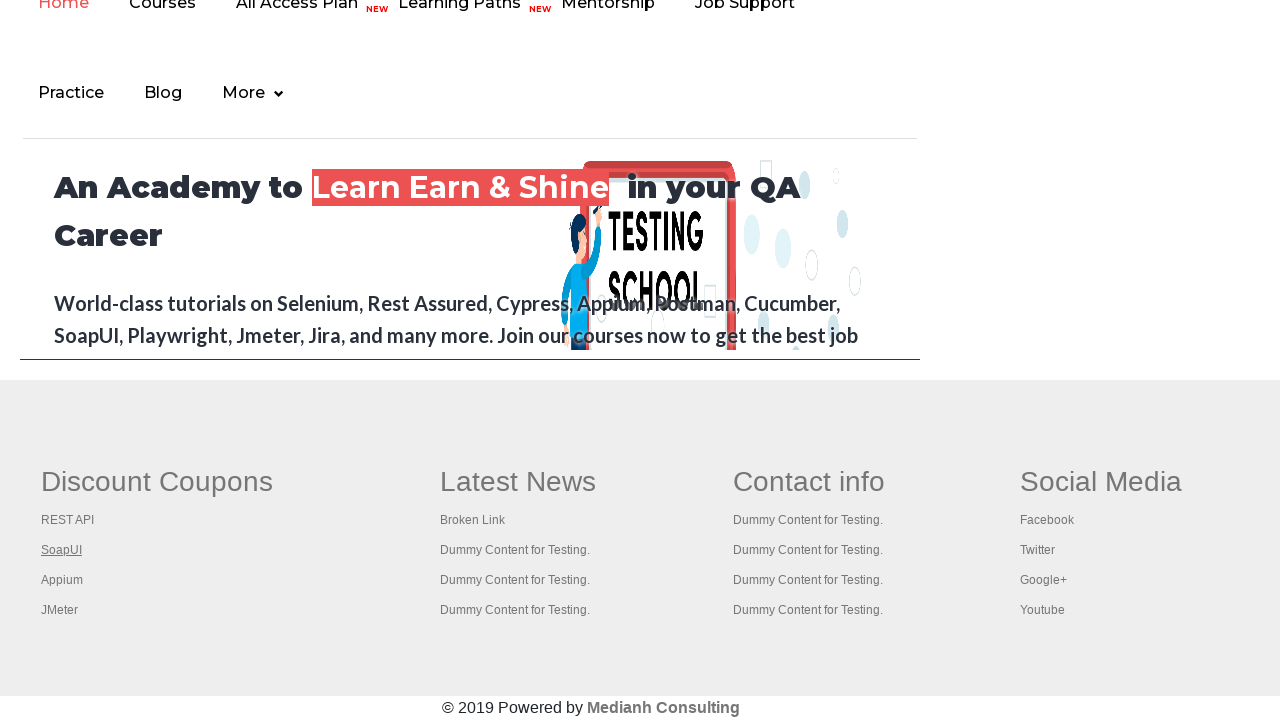

Opened footer link 3 in new tab using Ctrl+Click at (62, 580) on xpath=//table/tbody/tr/td[1]/ul >> a >> nth=3
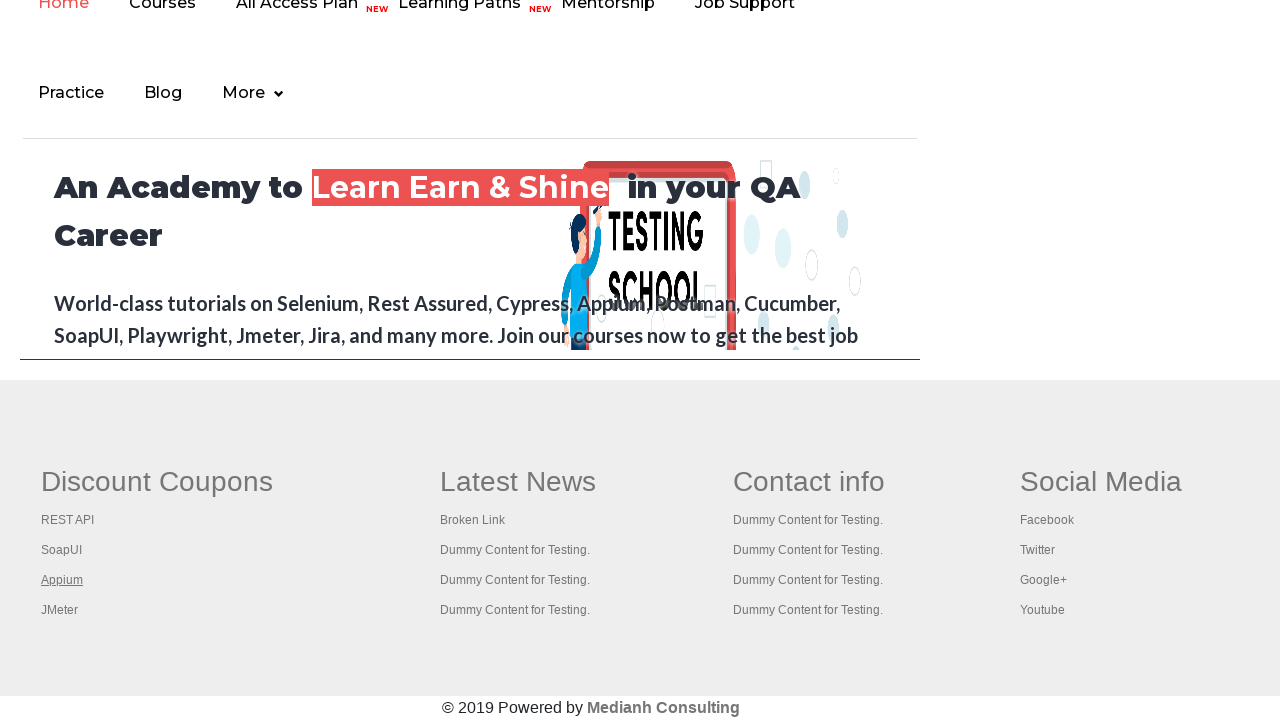

Opened footer link 4 in new tab using Ctrl+Click at (60, 610) on xpath=//table/tbody/tr/td[1]/ul >> a >> nth=4
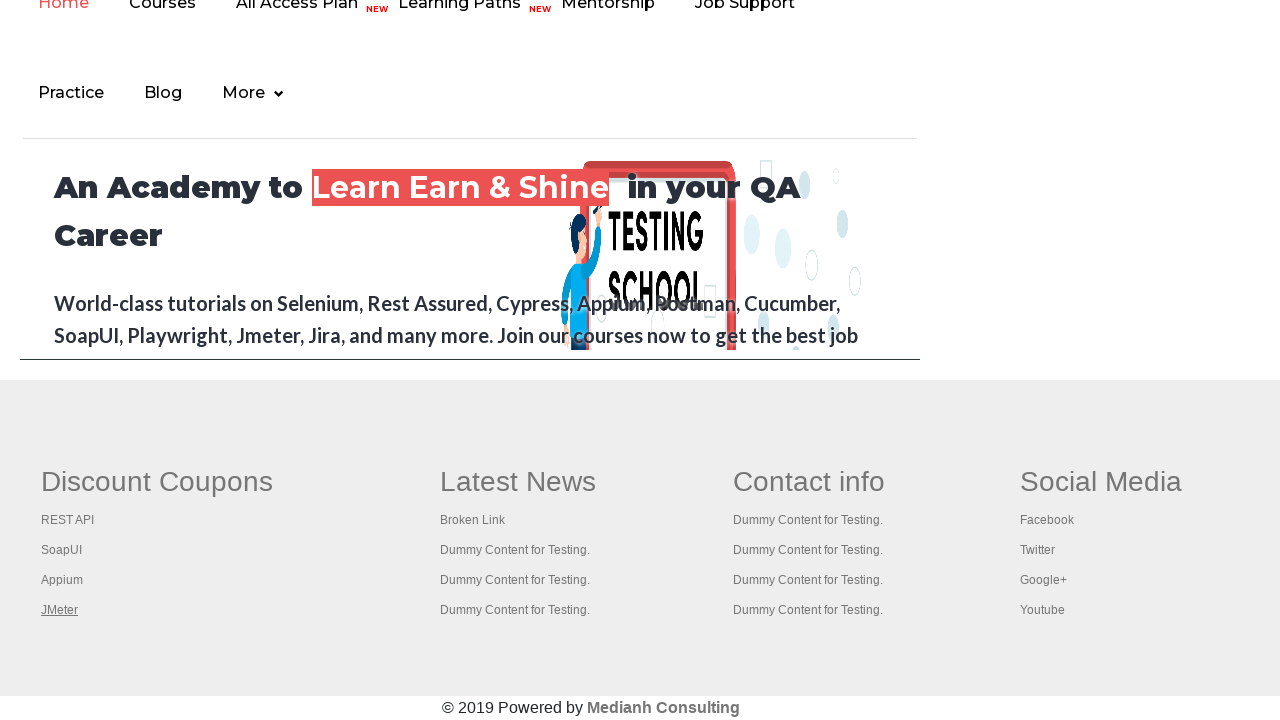

Waited 6 seconds for all new tabs to load
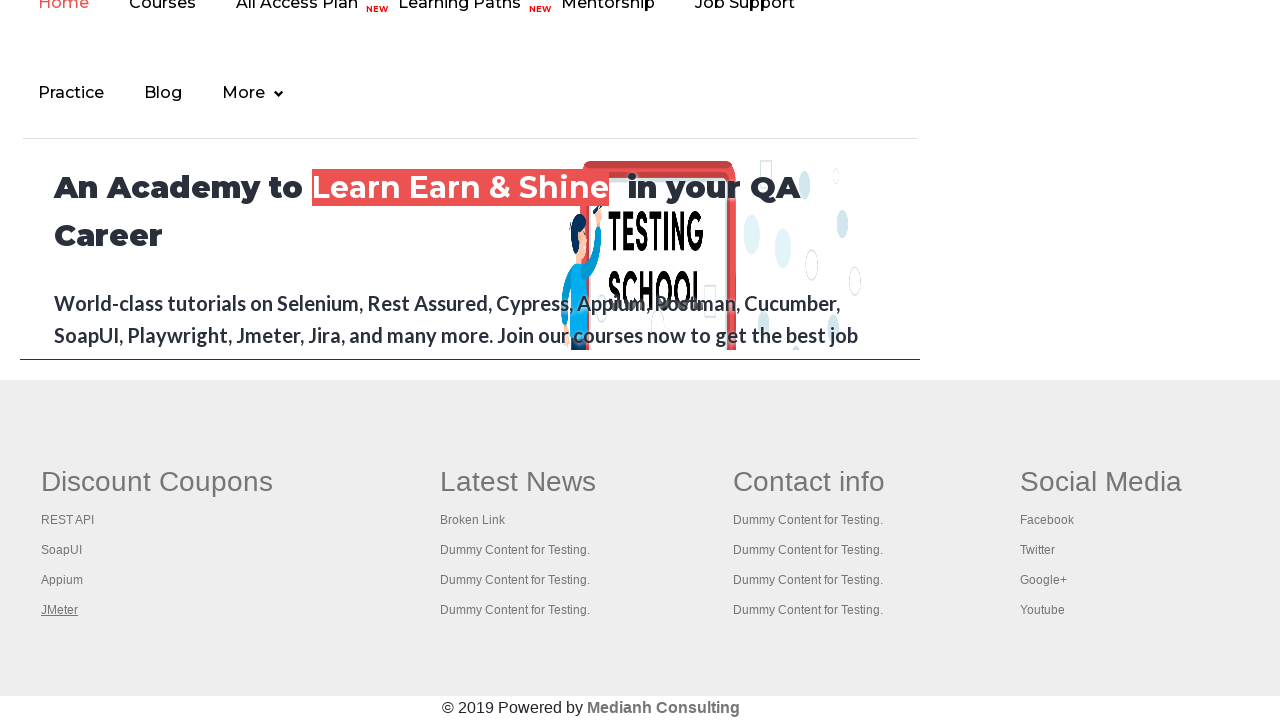

Retrieved all open pages/tabs - found 5 total pages
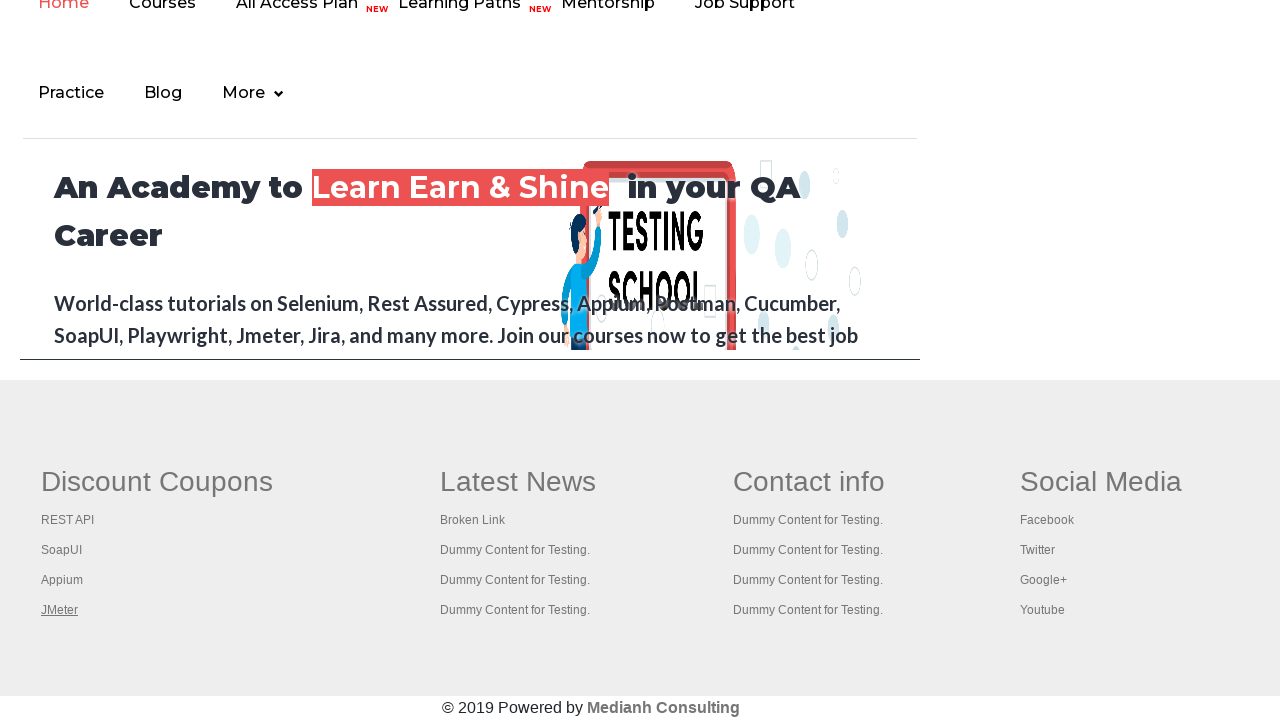

Retrieved and printed title: Practice Page
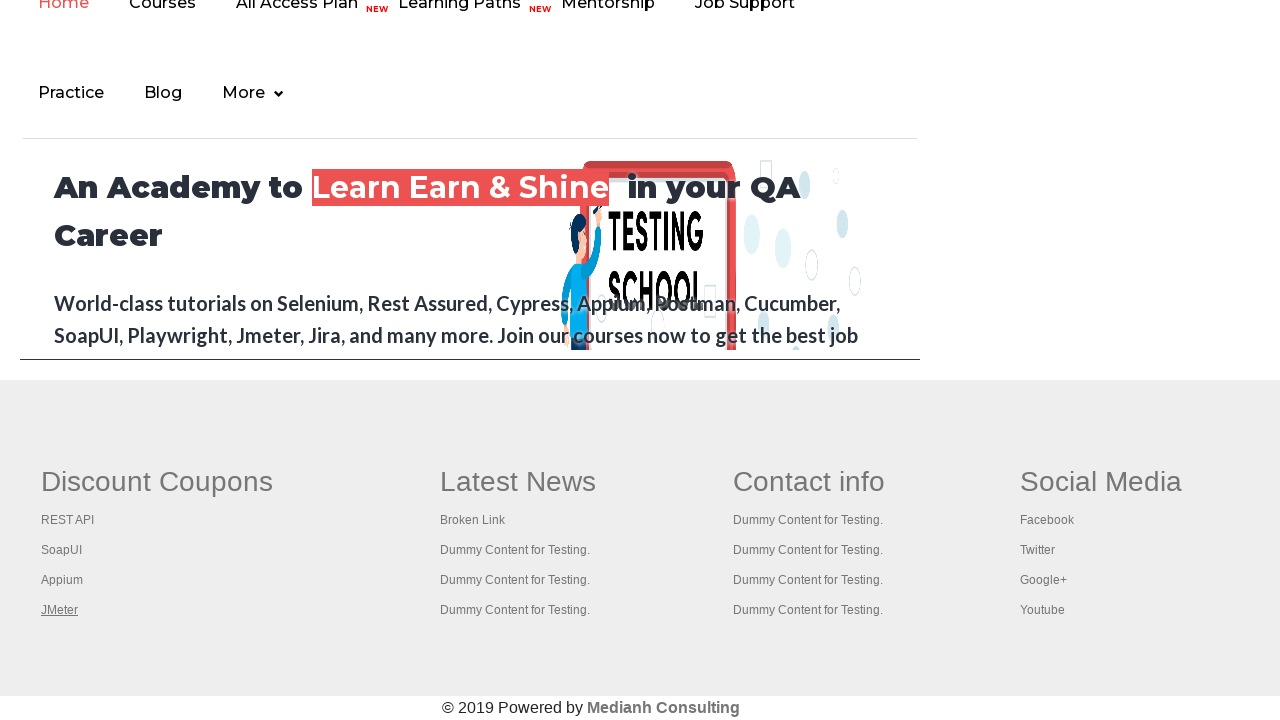

Retrieved and printed title: REST API Tutorial
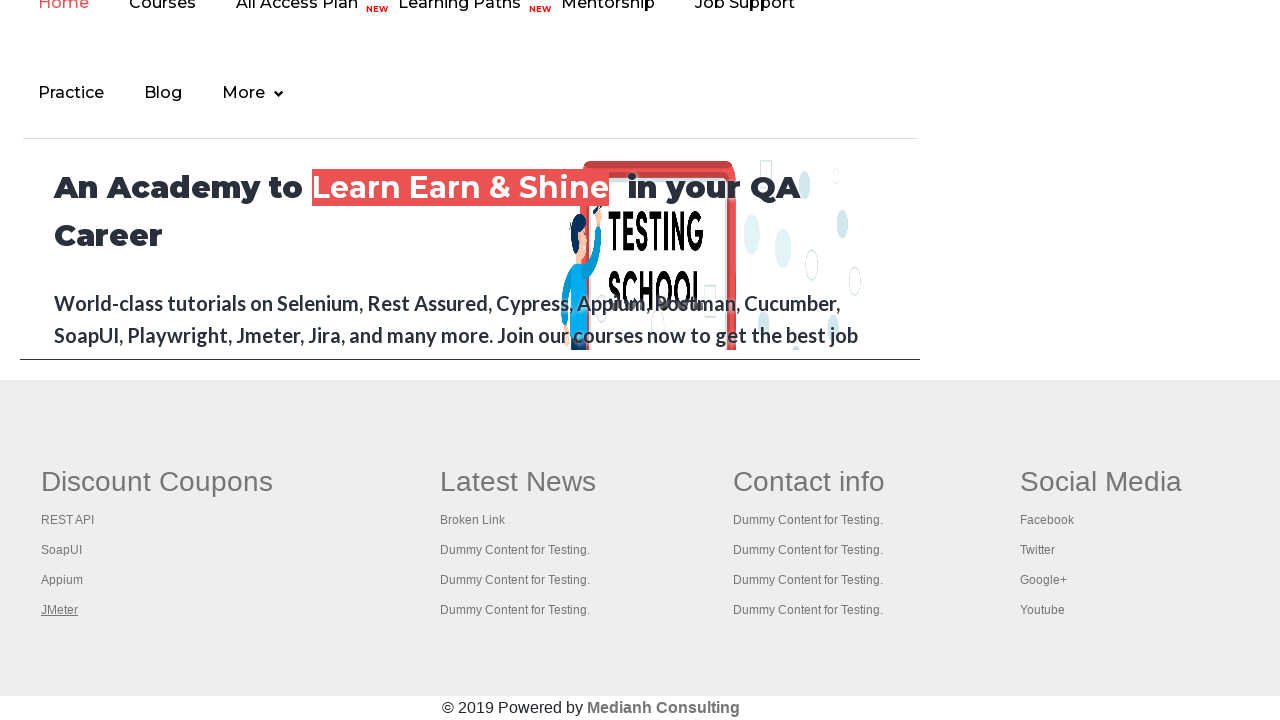

Retrieved and printed title: The World’s Most Popular API Testing Tool | SoapUI
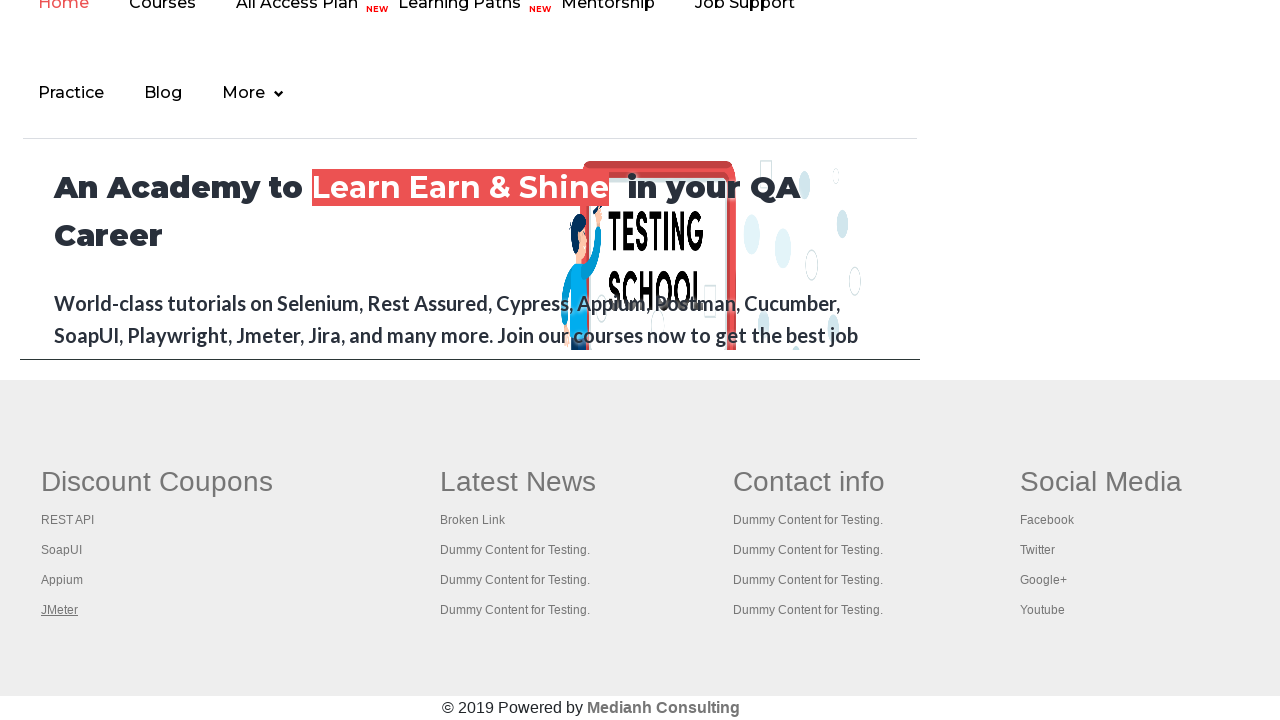

Retrieved and printed title: Appium tutorial for Mobile Apps testing | RahulShetty Academy | Rahul
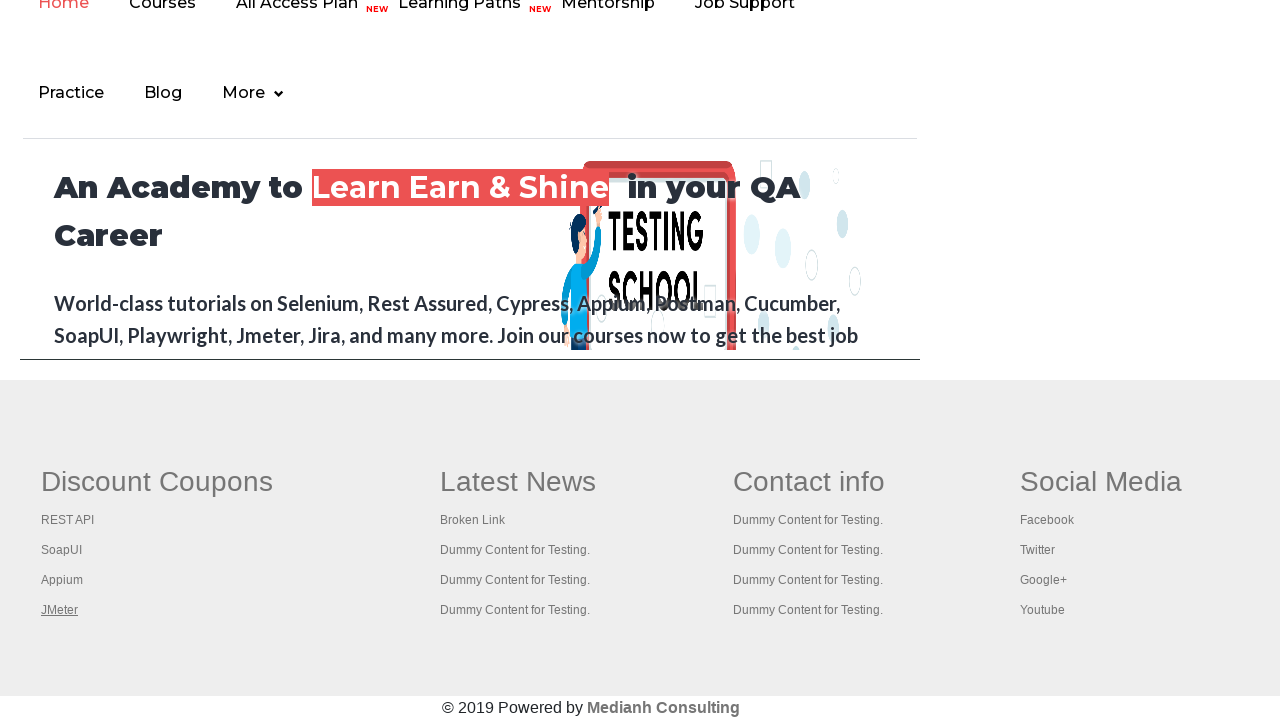

Retrieved and printed title: Apache JMeter - Apache JMeter™
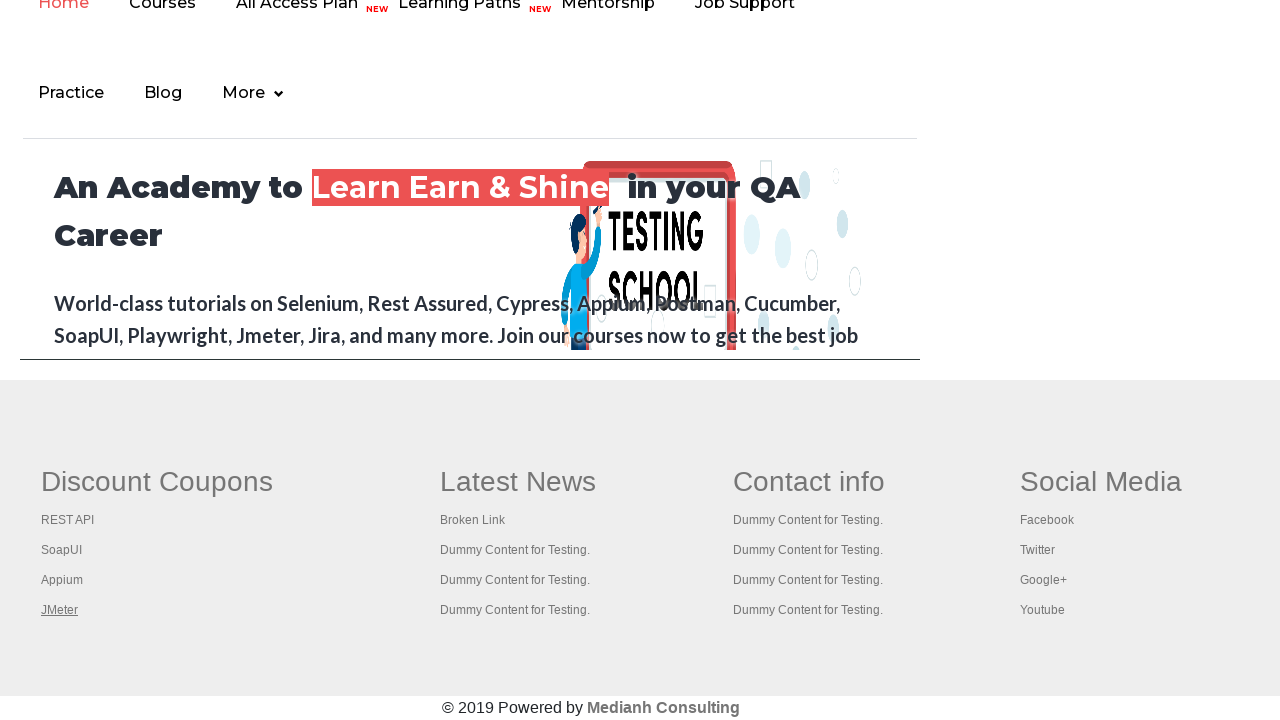

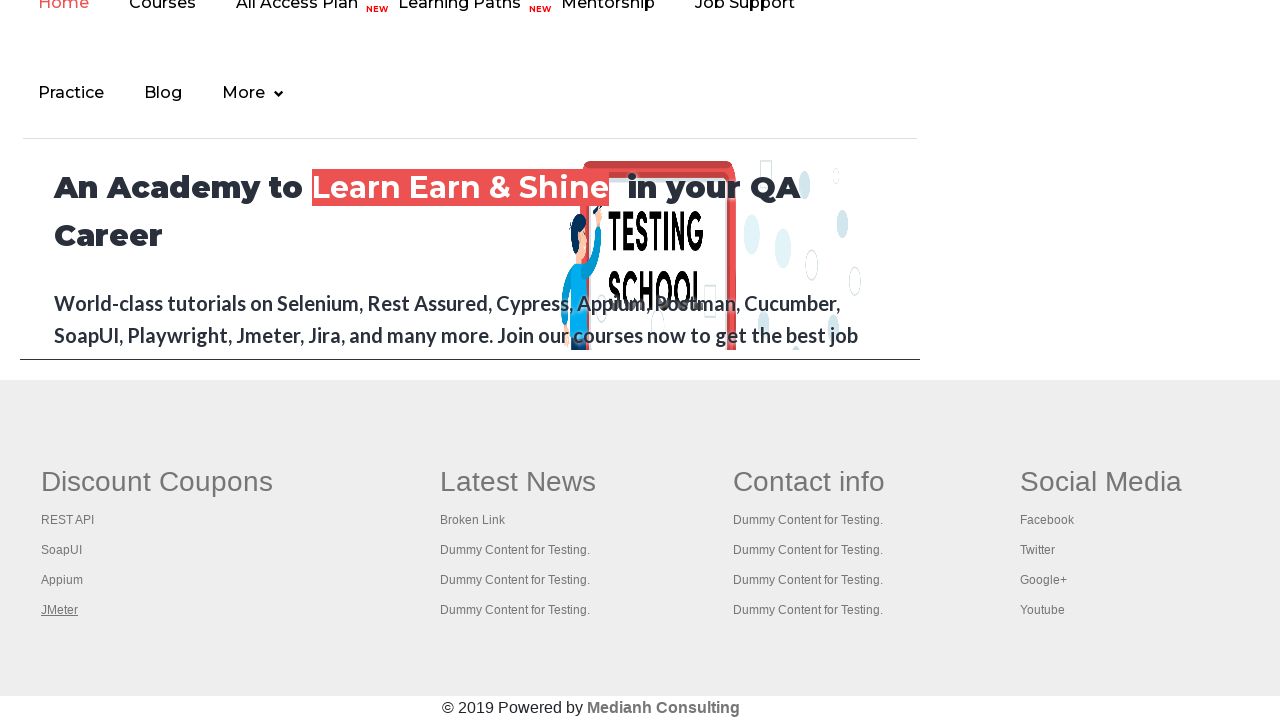